Tests JavaScript confirmation alert handling by clicking a button to trigger a confirm dialog and dismissing it by clicking cancel.

Starting URL: https://the-internet.herokuapp.com/javascript_alerts

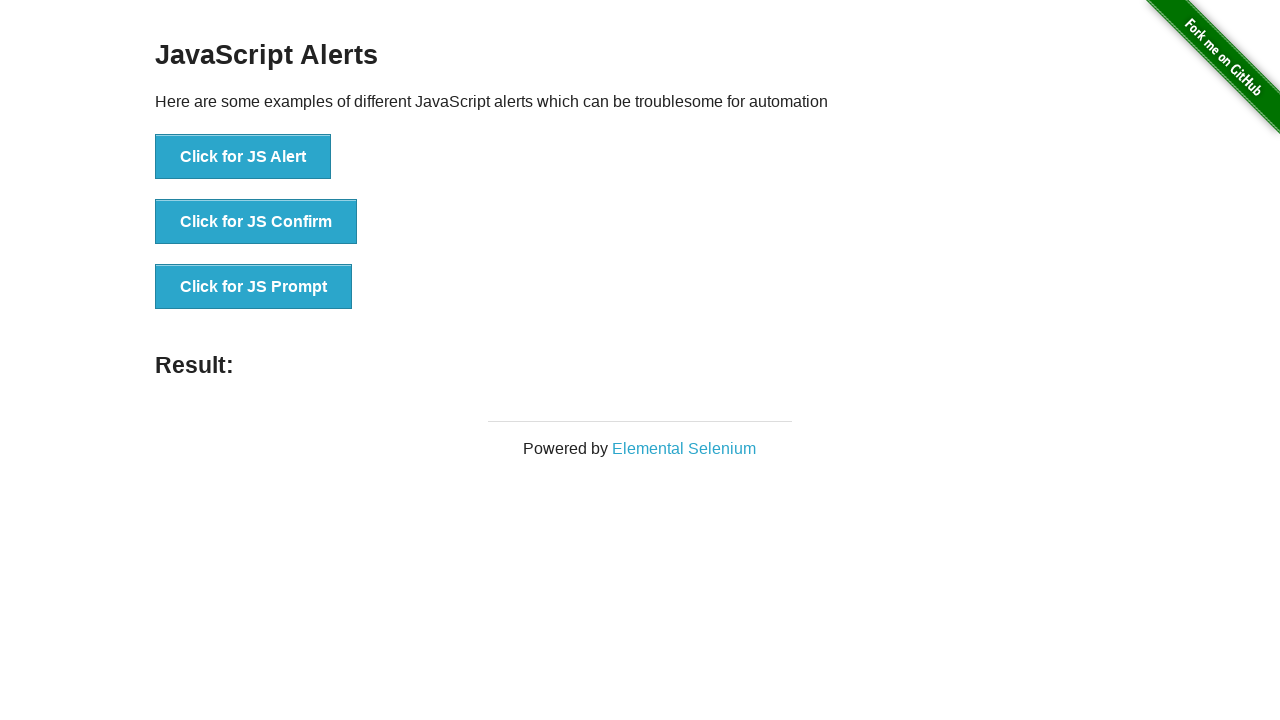

Set up dialog handler to dismiss confirmation alerts
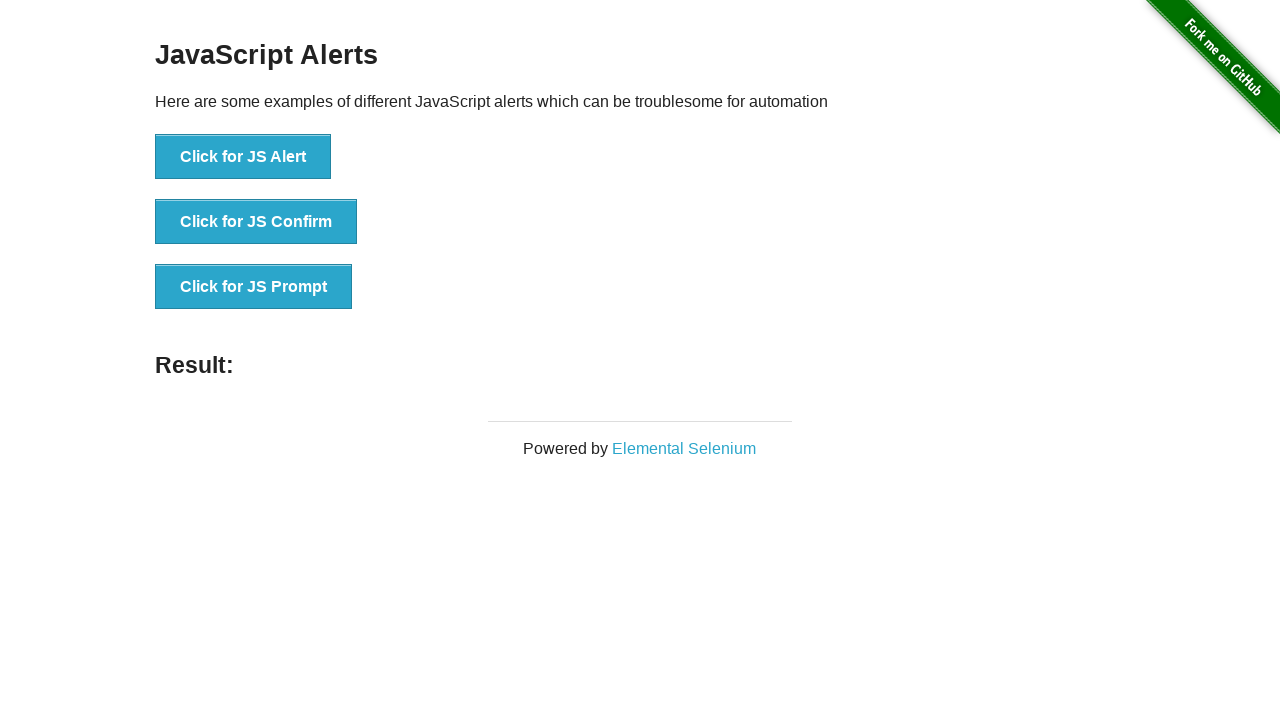

Clicked button to trigger JavaScript confirmation alert at (256, 222) on xpath=//button[normalize-space()='Click for JS Confirm']
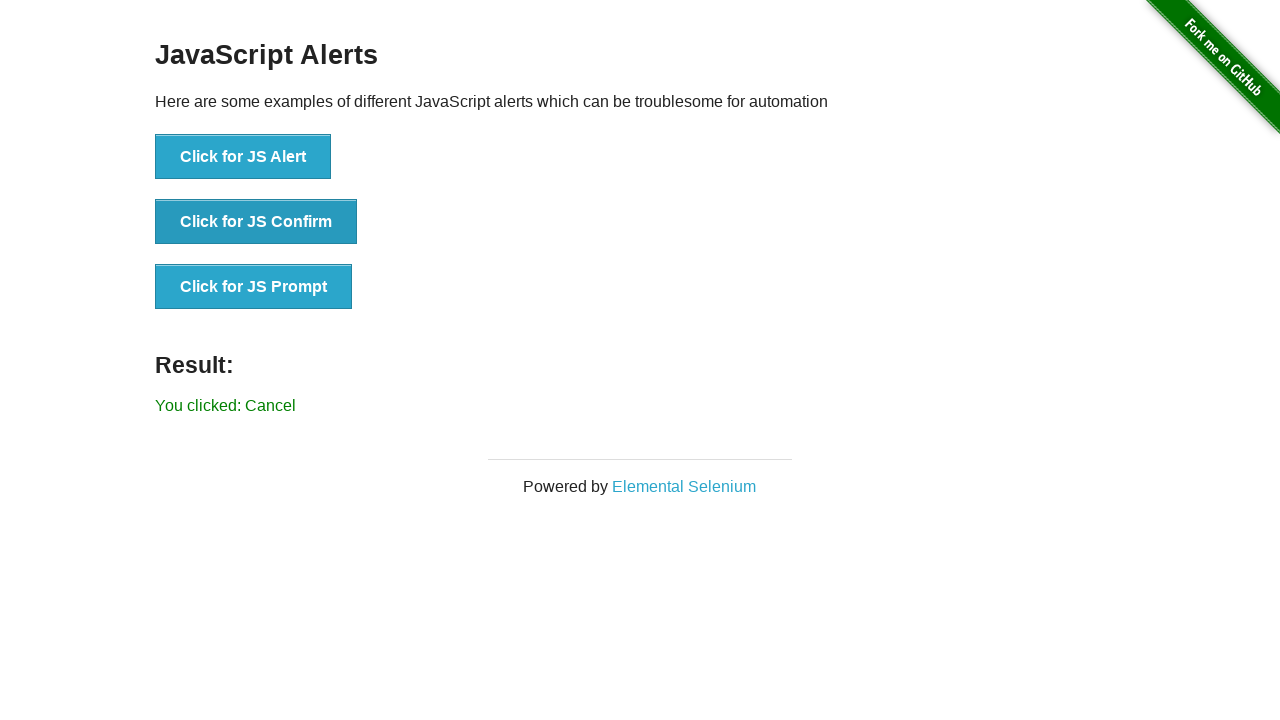

Confirmation alert was dismissed by clicking cancel, result displayed
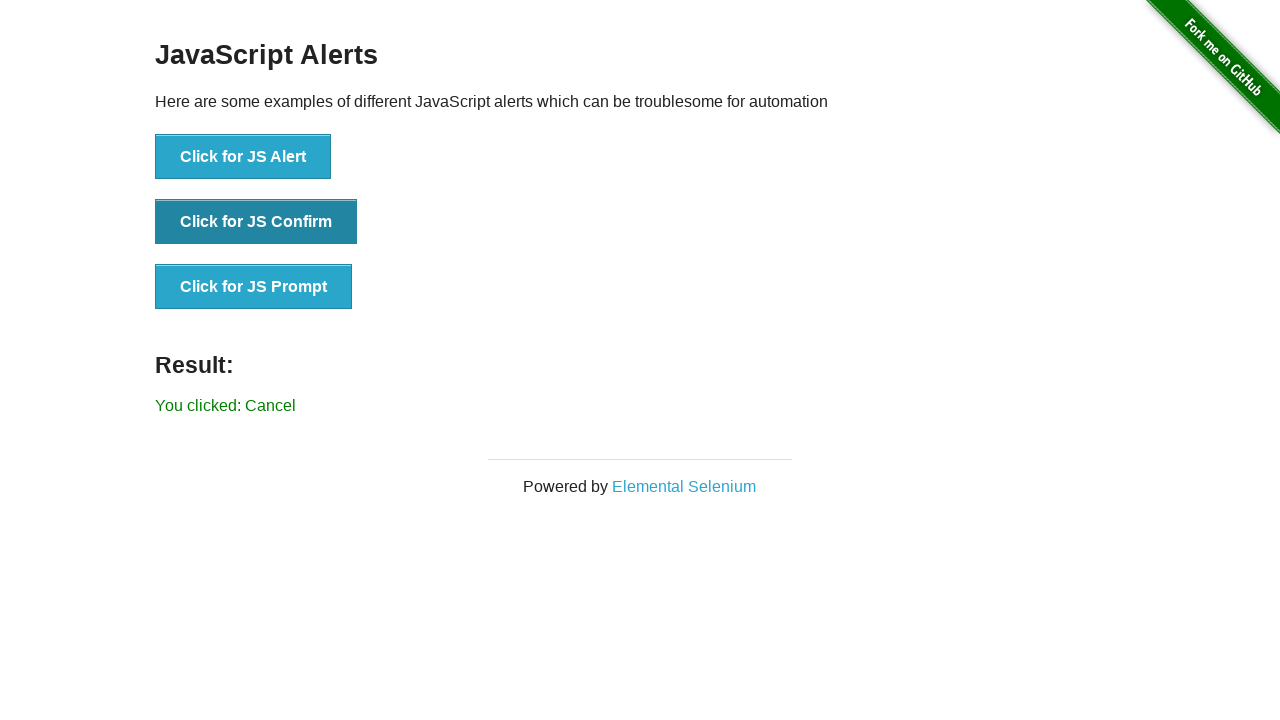

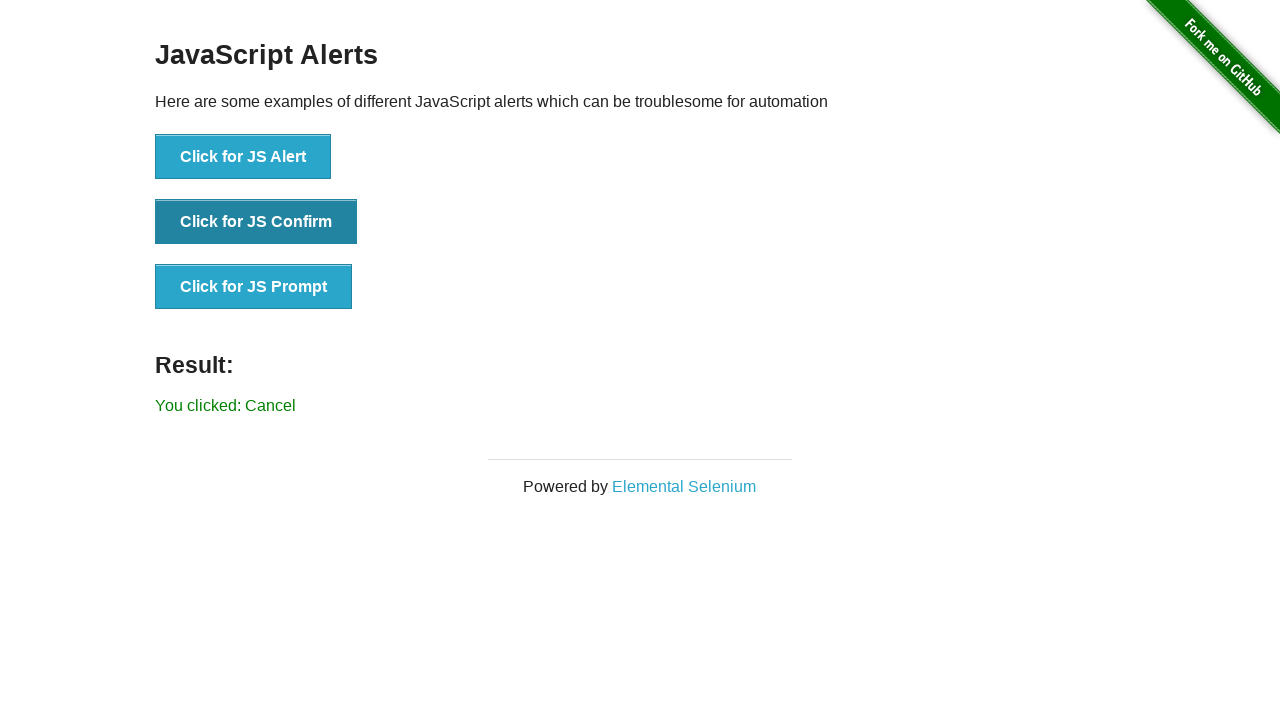